Tests that the Mathematica language entry in the M section displays correct author, date, and comments information

Starting URL: http://www.99-bottles-of-beer.net/

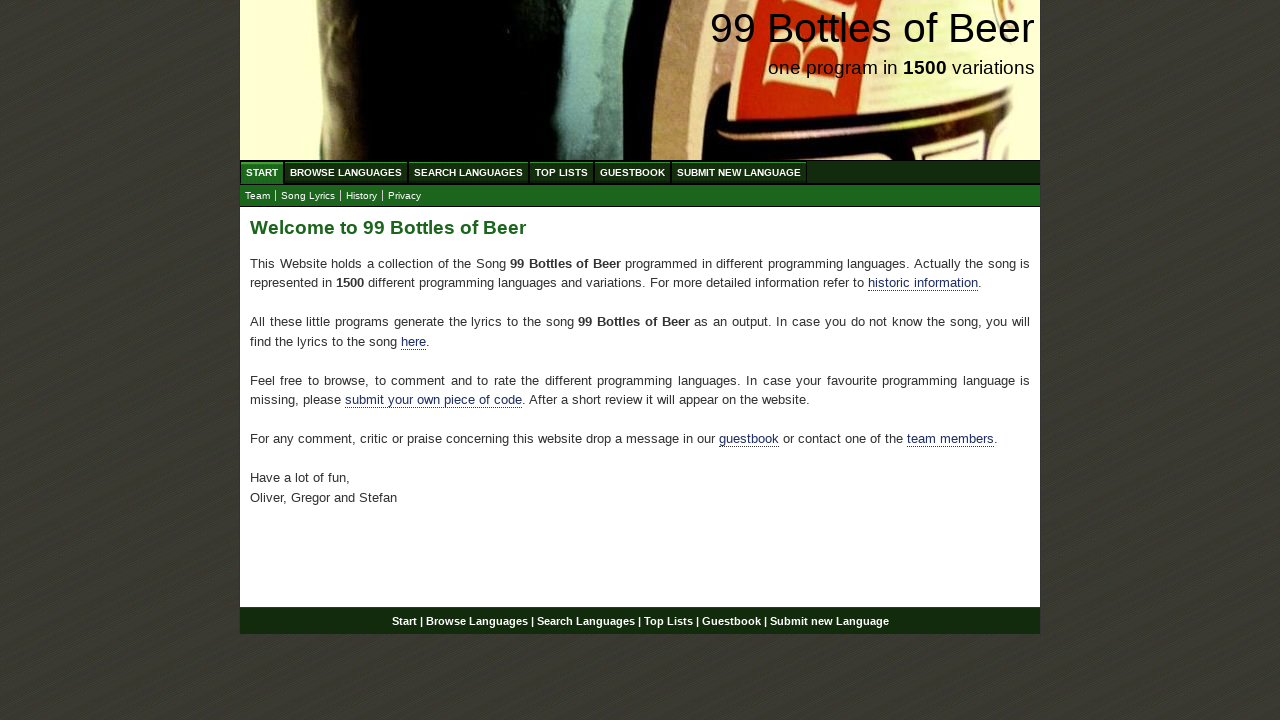

Clicked on Browse Languages menu at (346, 172) on a[href='/abc.html']
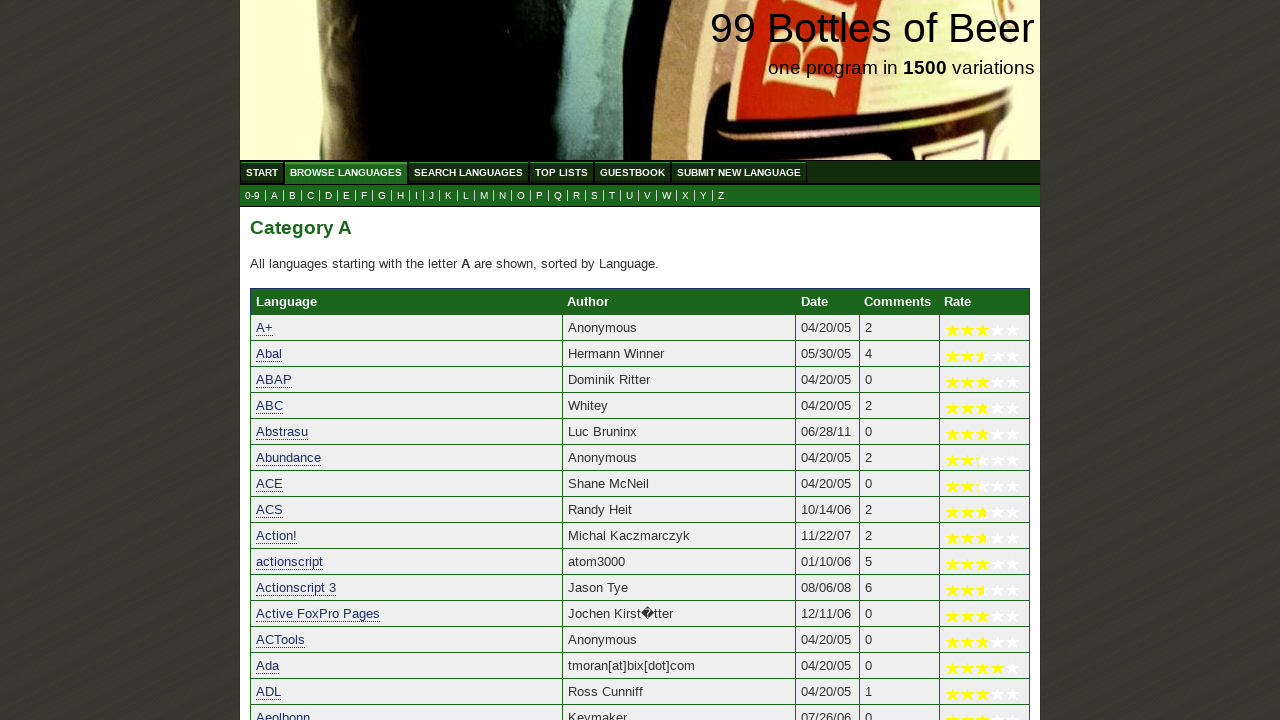

Clicked on letter M submenu at (484, 196) on a[href='m.html']
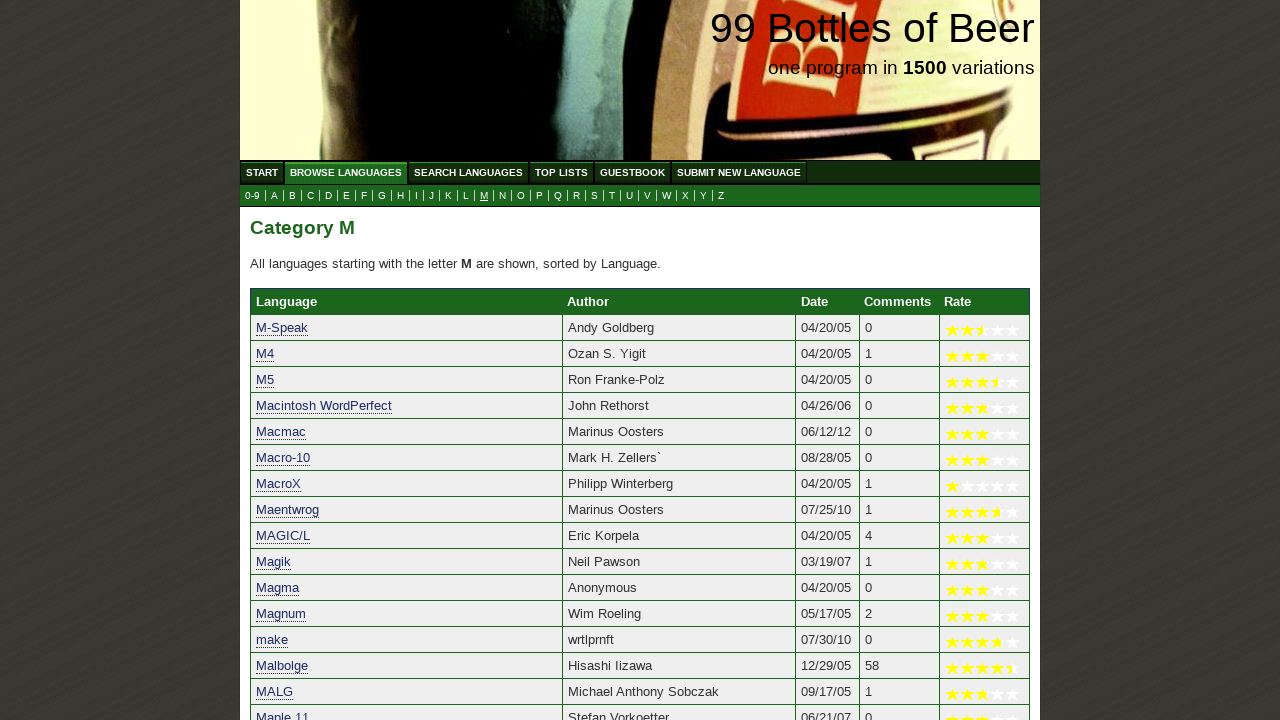

Mathematica language entry loaded and became visible
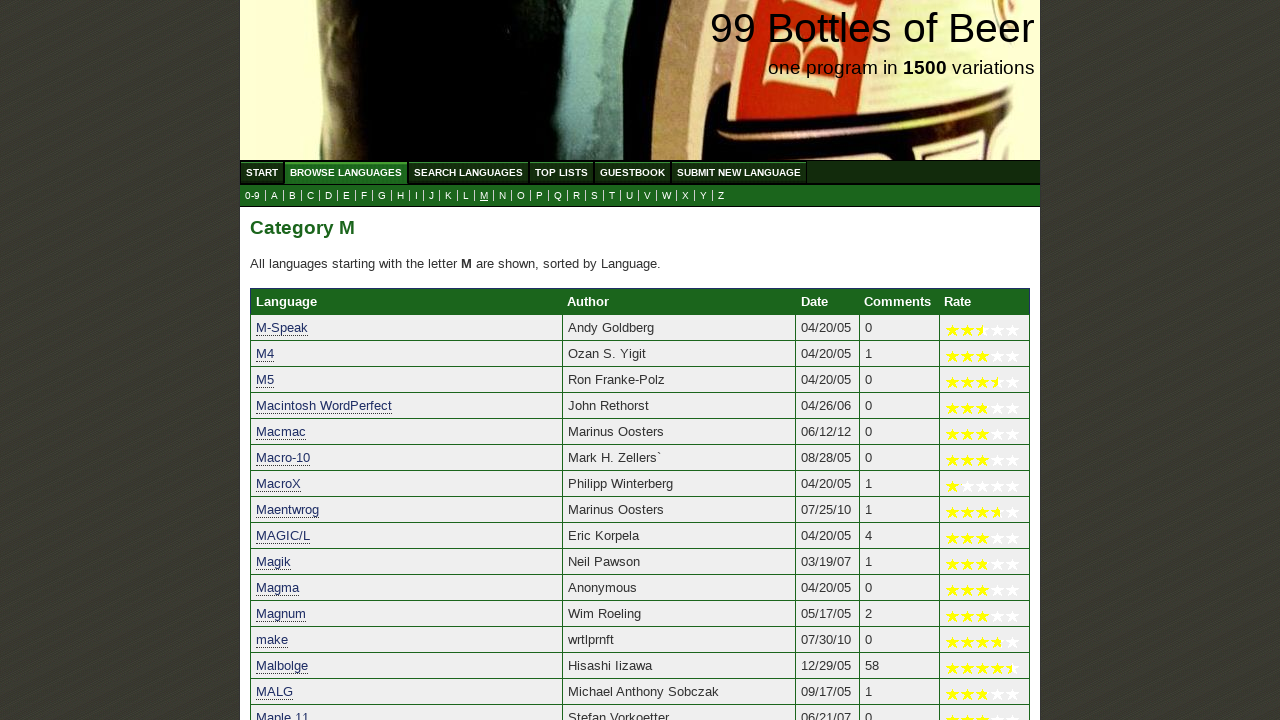

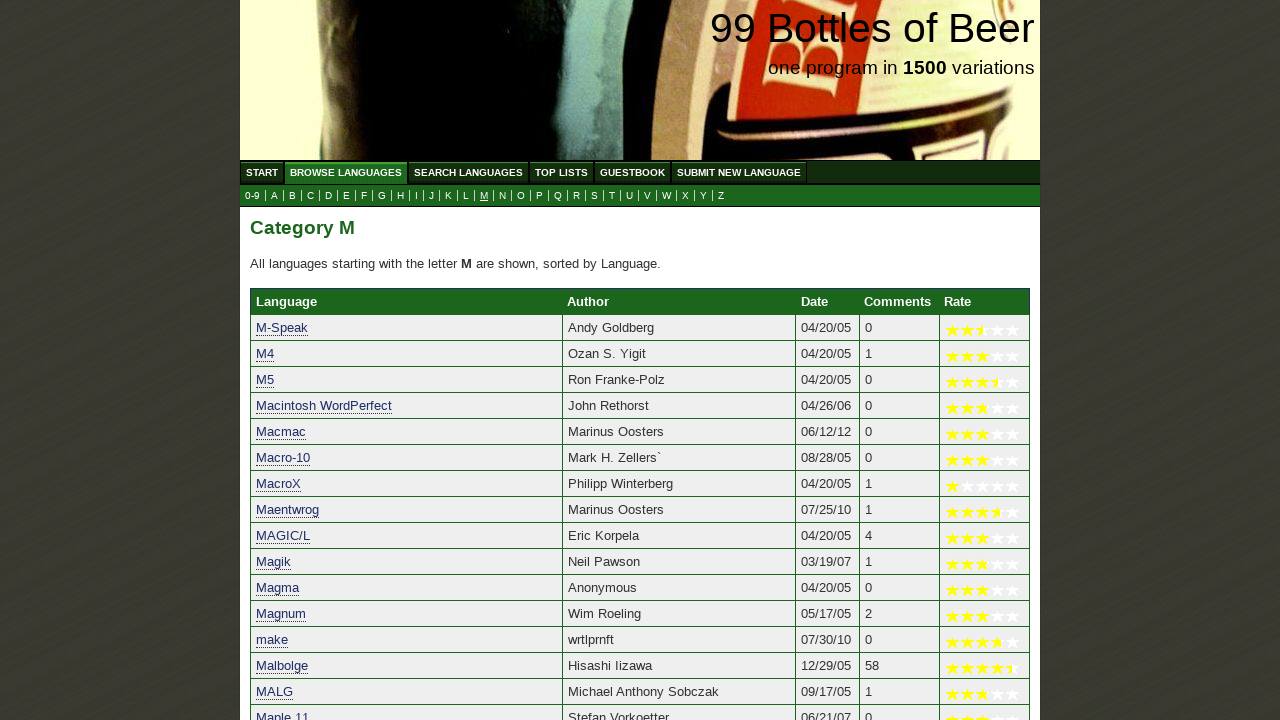